Searches for a park by name using the search functionality and clicks on the result to navigate to the specific park page

Starting URL: https://bcparks.ca/

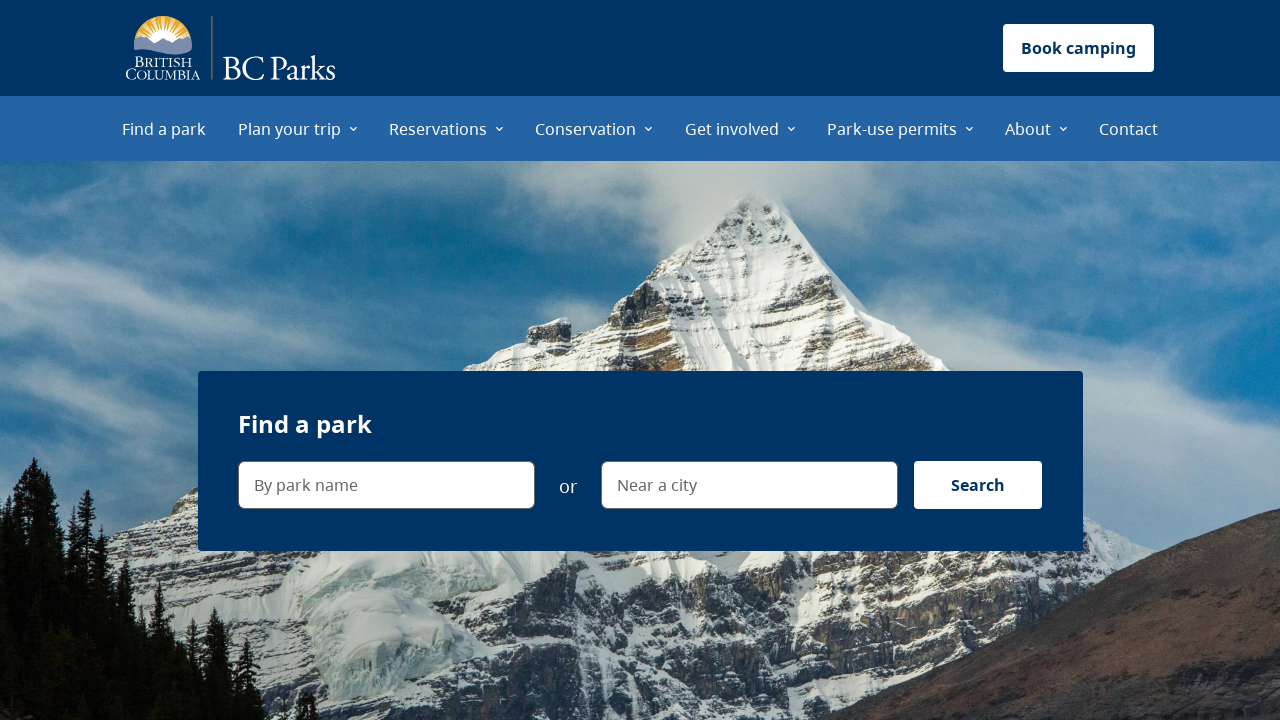

Waited for page to fully load (networkidle)
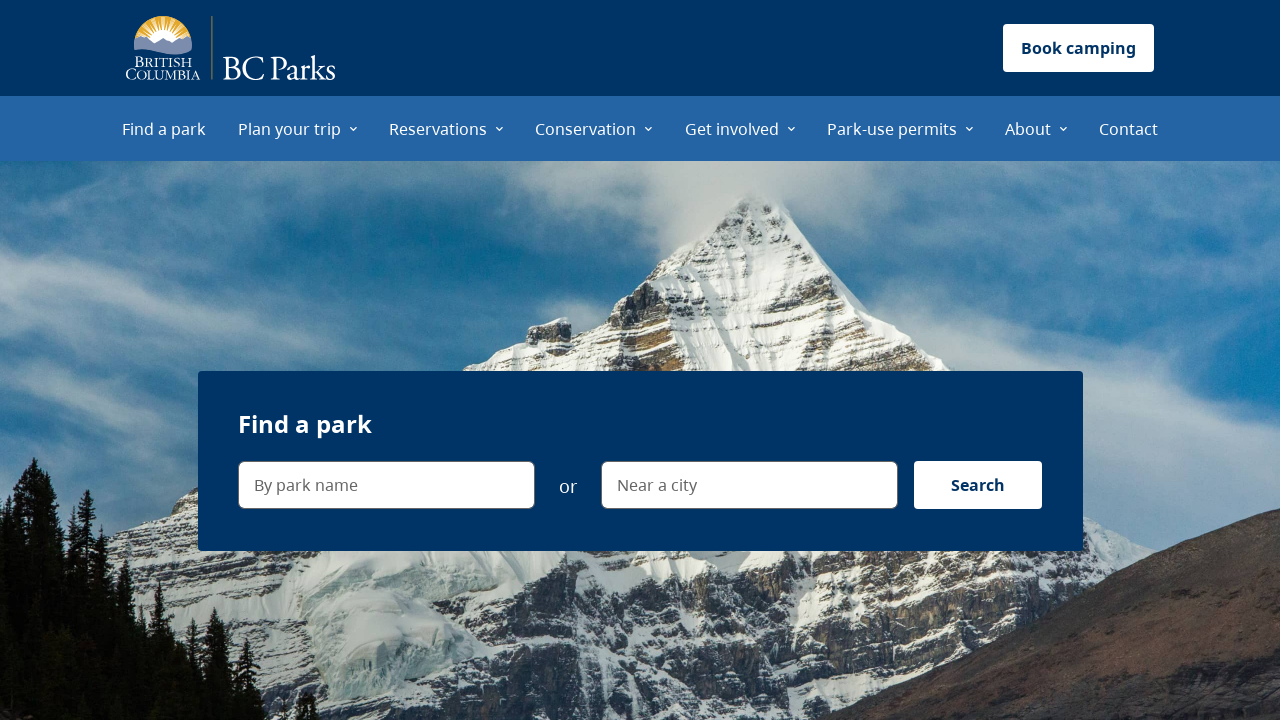

Clicked on 'By park name' search field at (386, 485) on internal:label="By park name"i
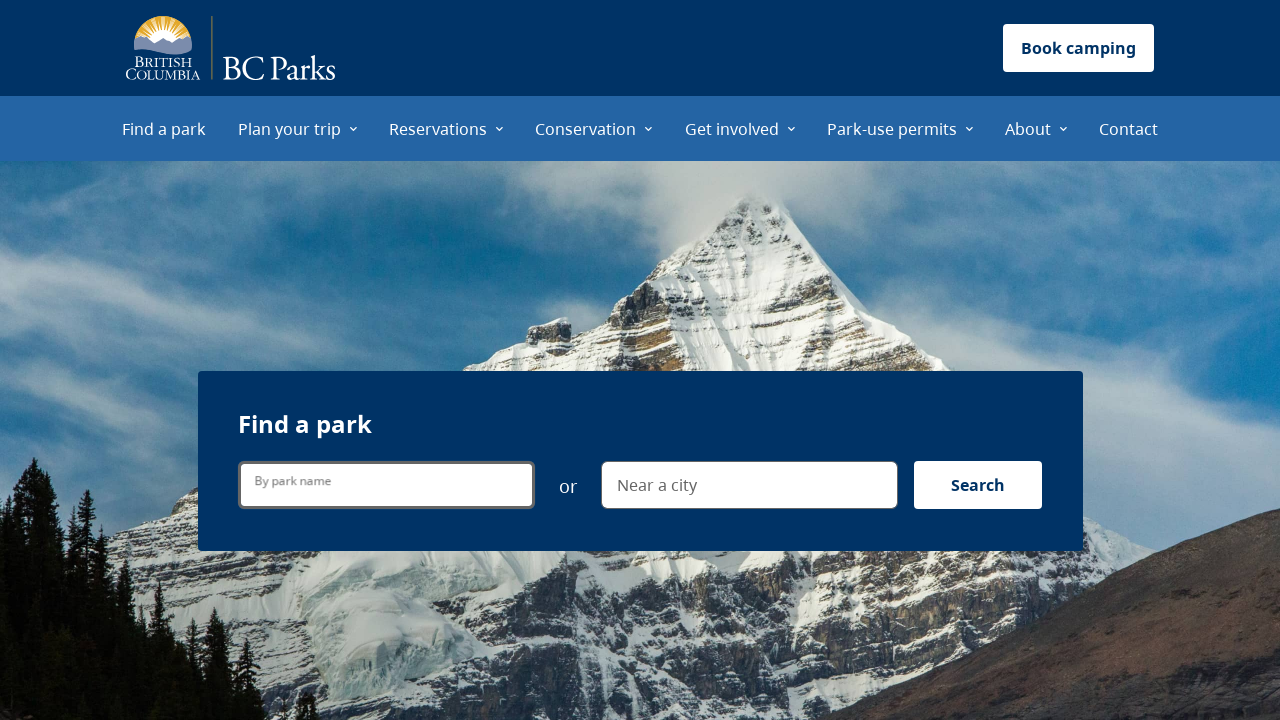

Filled search field with 'joffres' on internal:label="By park name"i
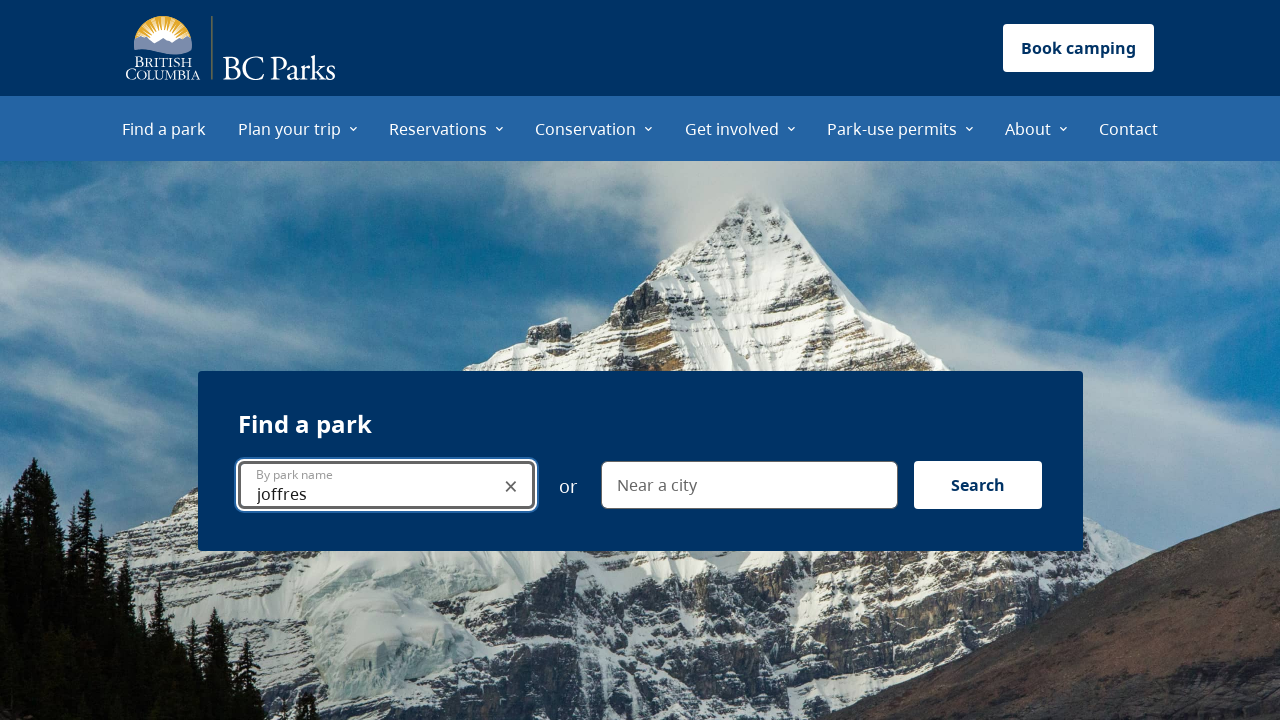

Clicked the Search button at (978, 485) on internal:label="Search"i
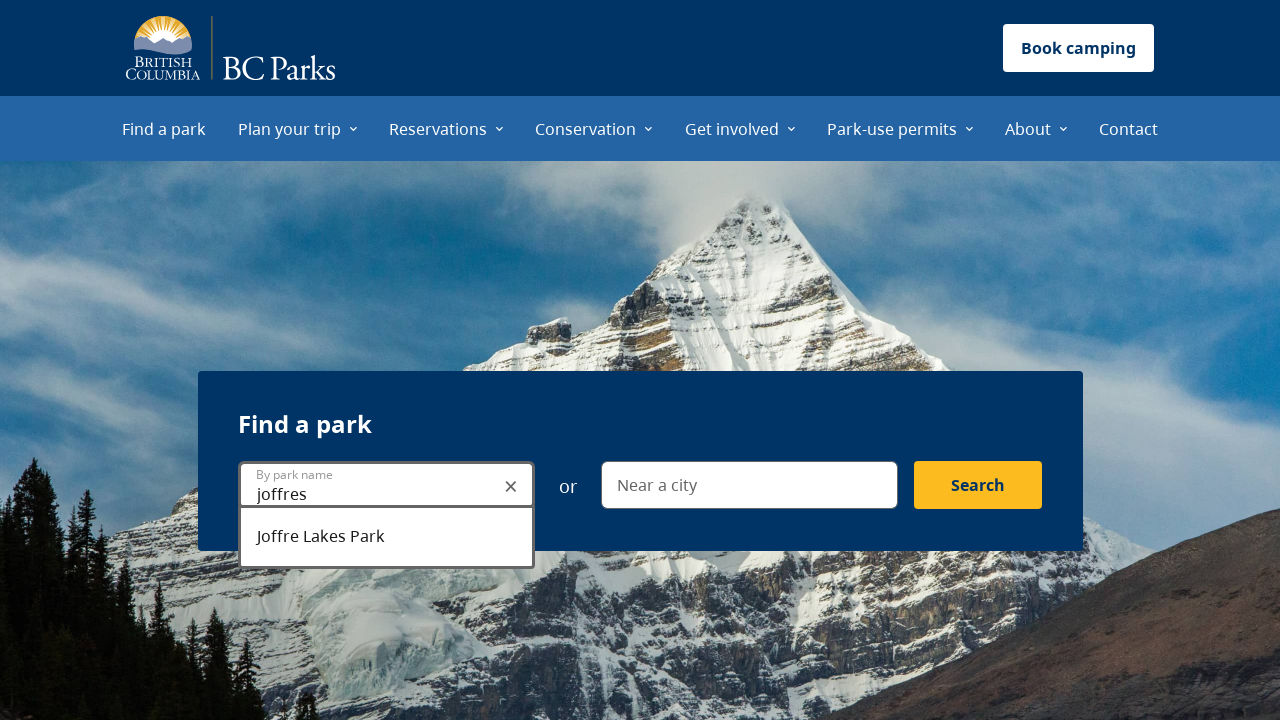

Clicked on 'Joffre Lakes Park' search result at (706, 365) on internal:role=link[name="Joffre Lakes Park"i]
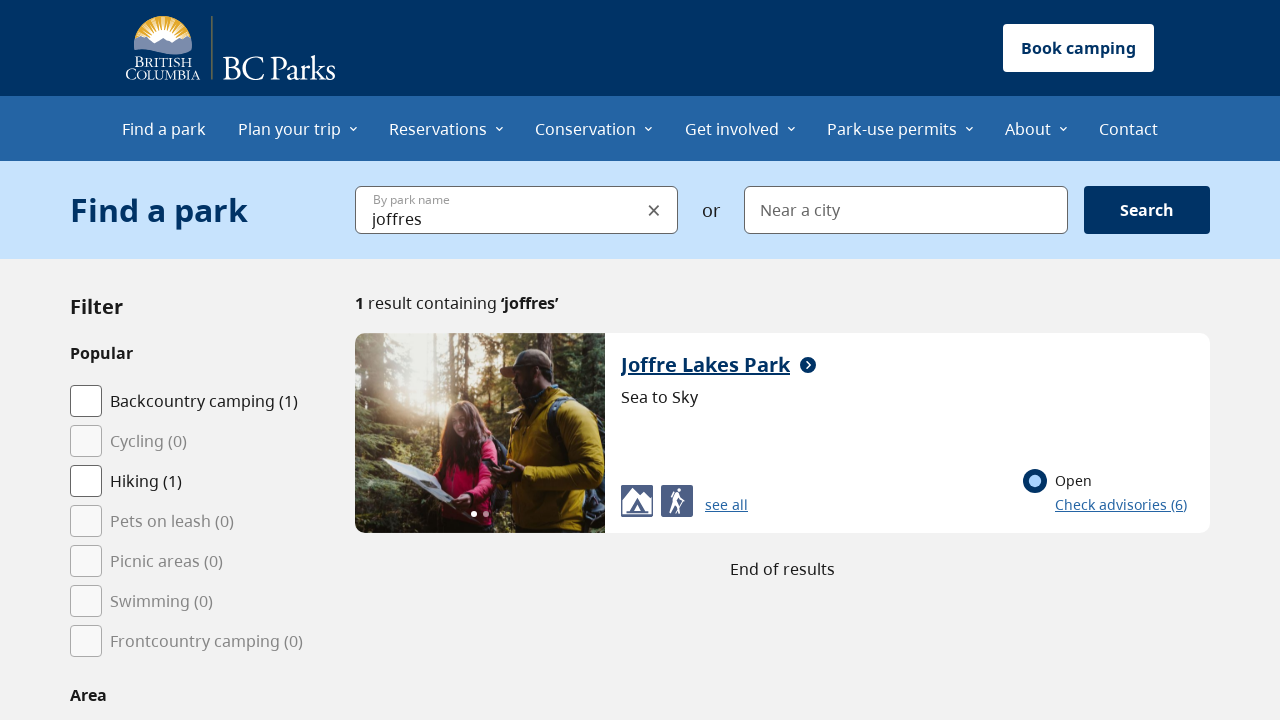

Successfully navigated to Joffre Lakes Park page
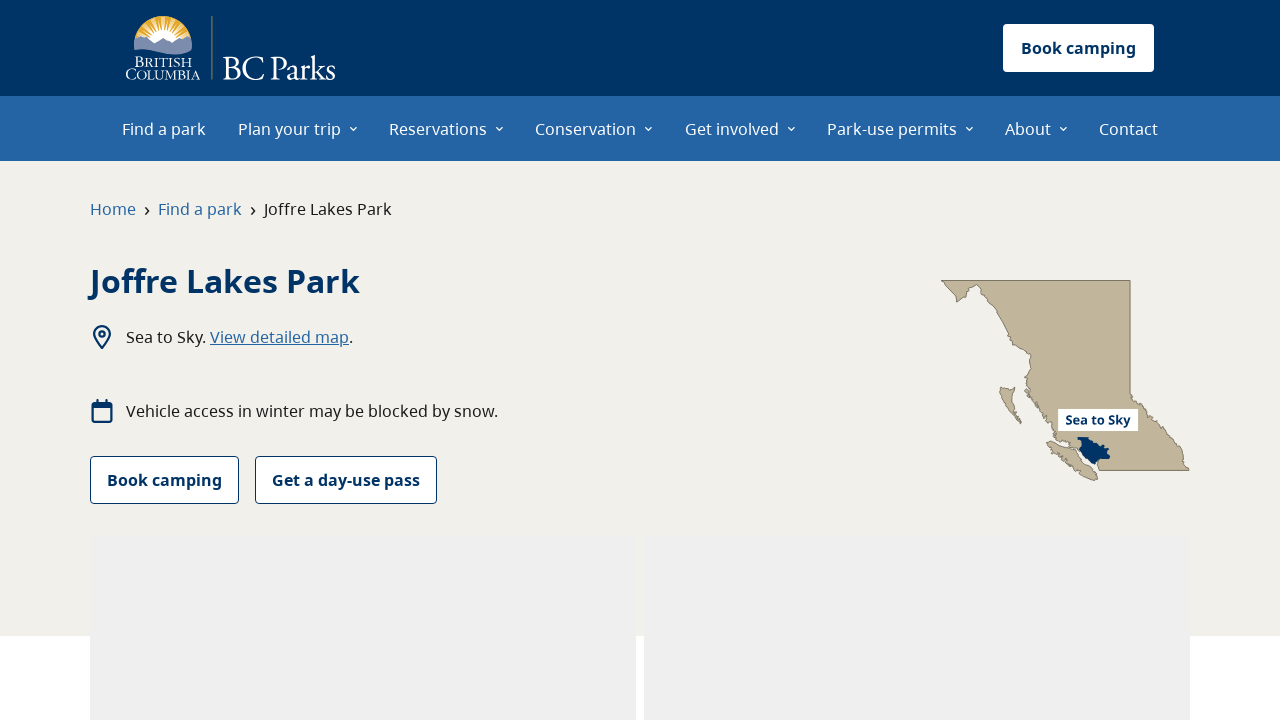

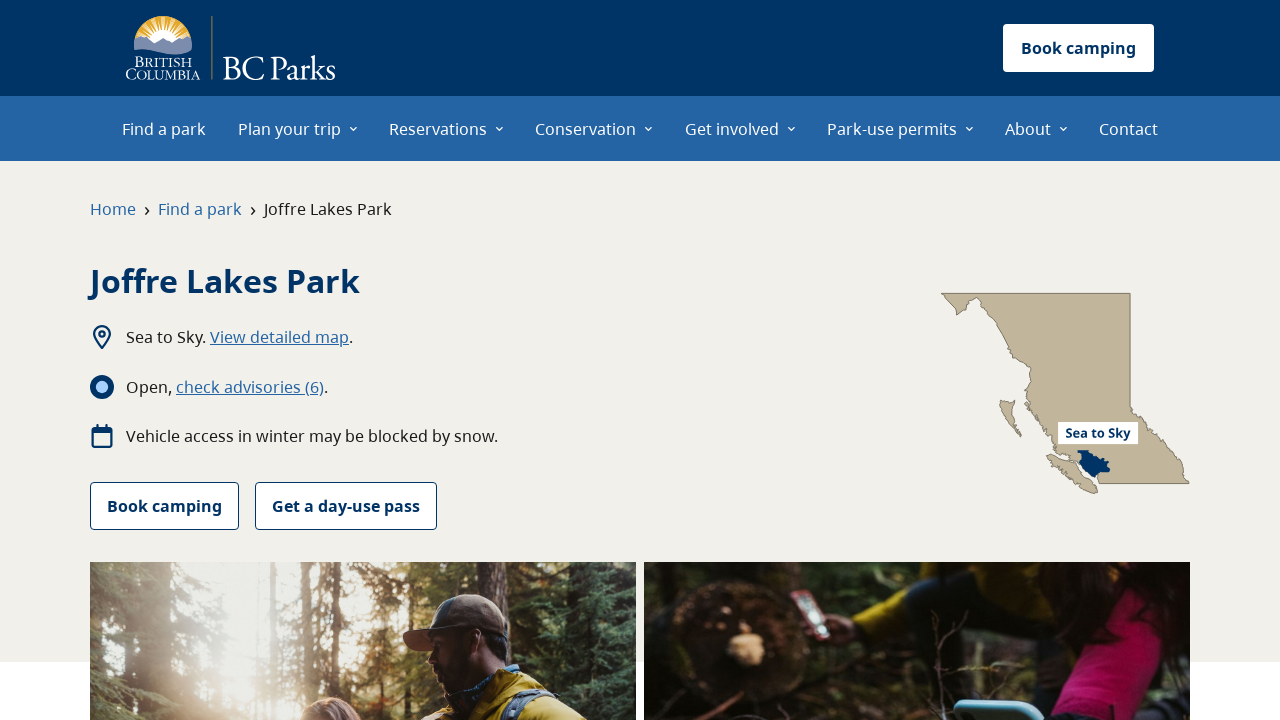